Opens a YouTube video and clicks the play button to start video playback

Starting URL: https://www.youtube.com/watch?v=dQw4w9WgXcQ

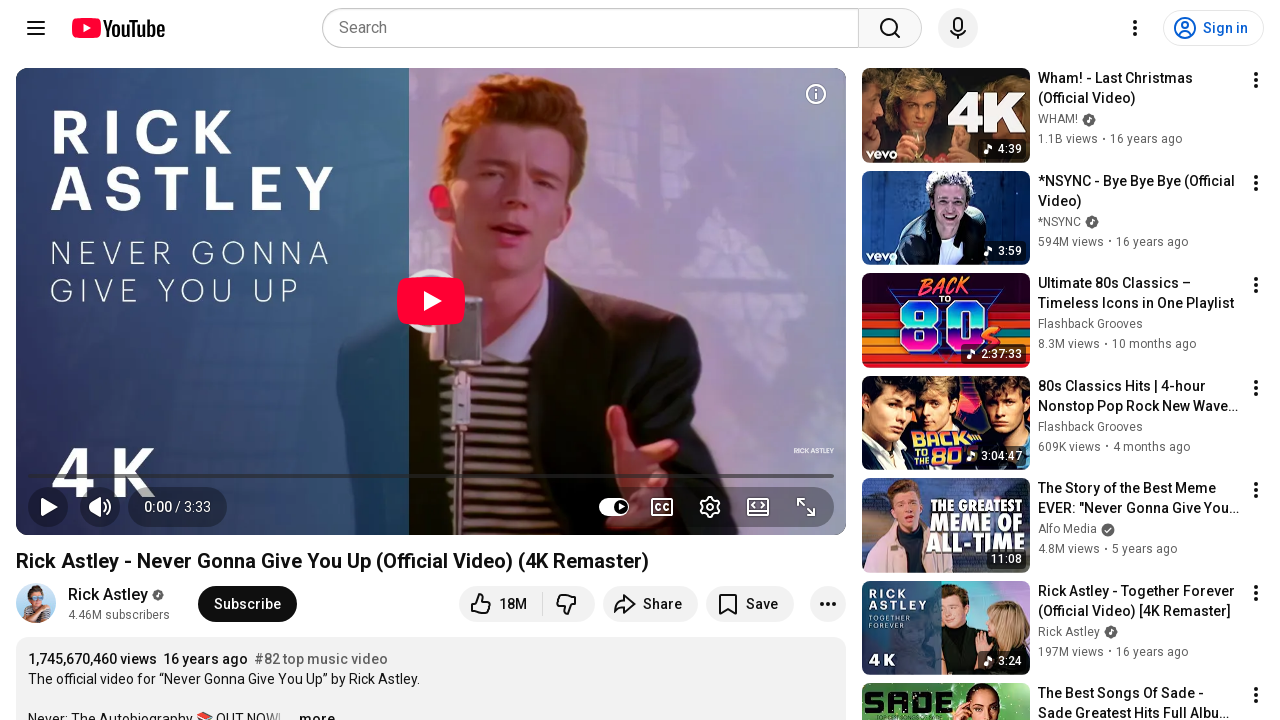

Navigated to YouTube video page (Rick Roll)
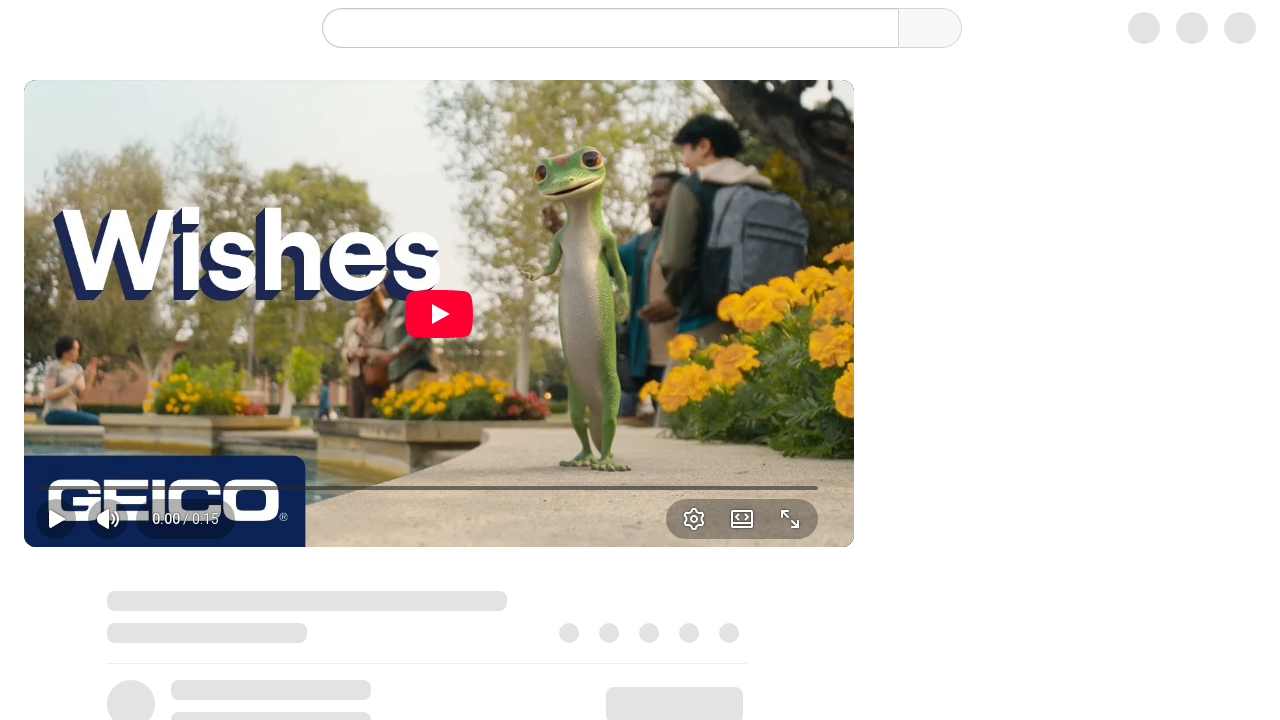

Play button appeared and is ready to be clicked
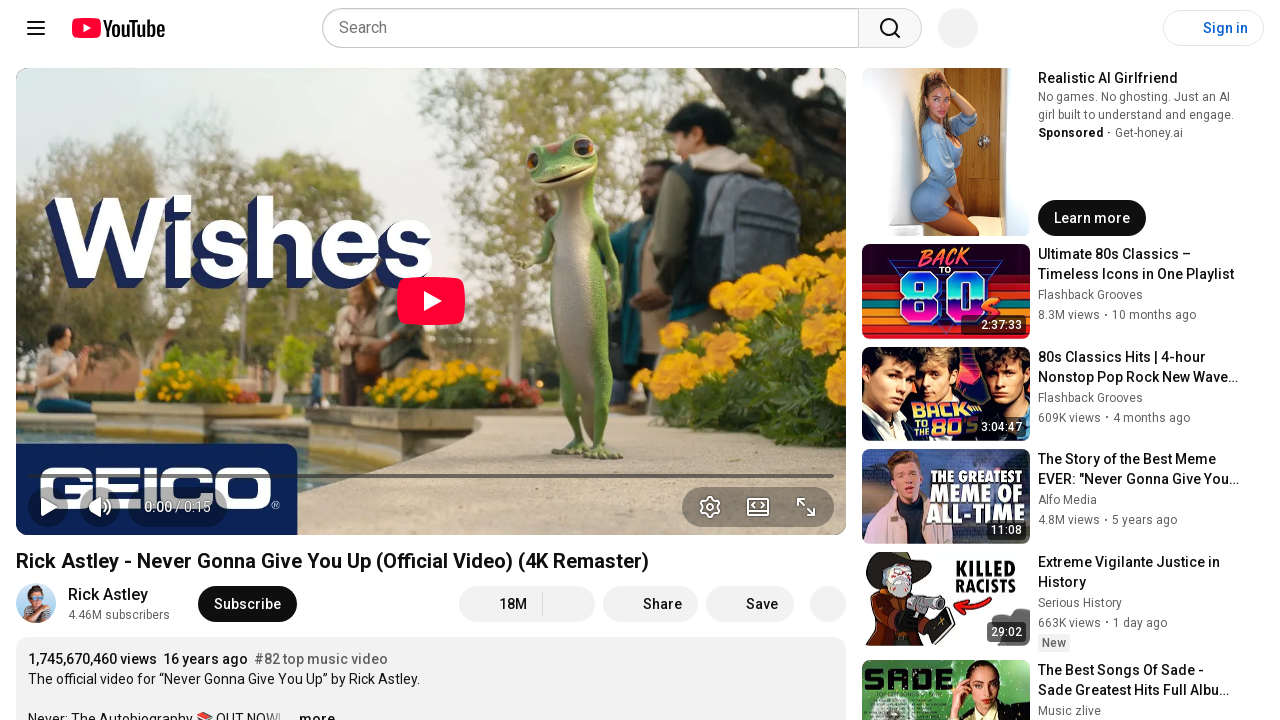

Clicked the play button to start video playback at (431, 301) on .ytp-large-play-button.ytp-button
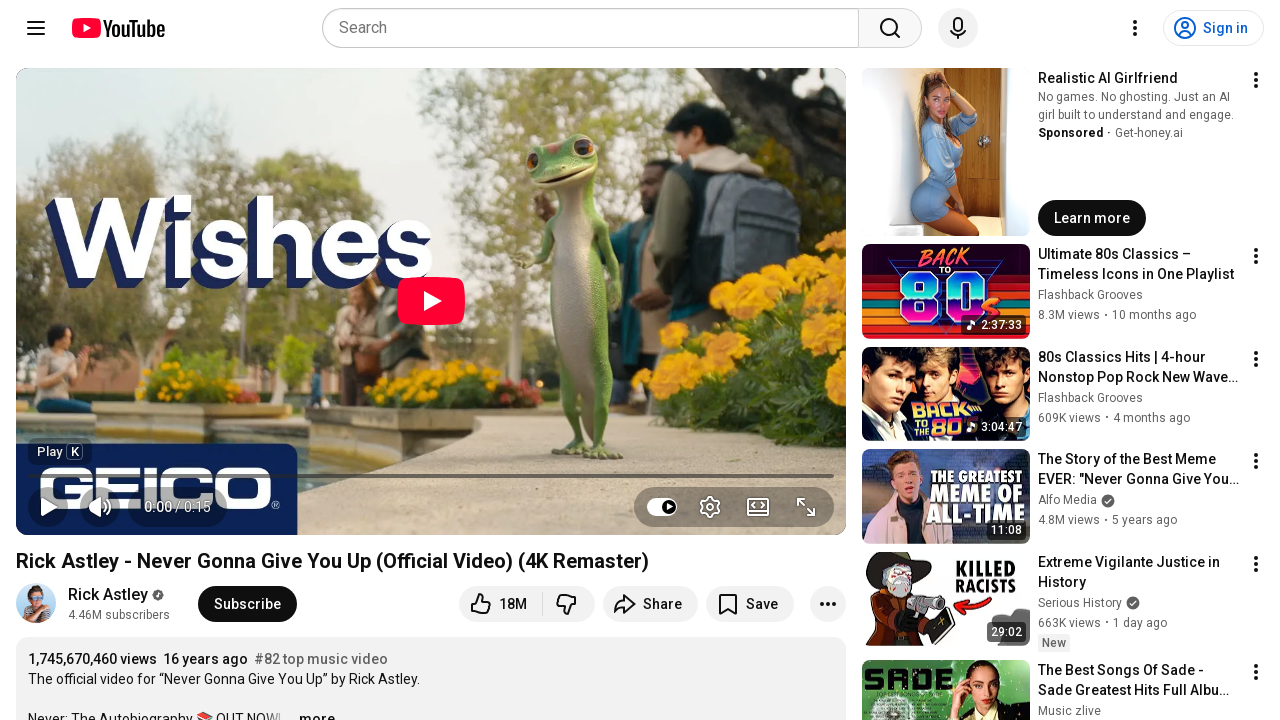

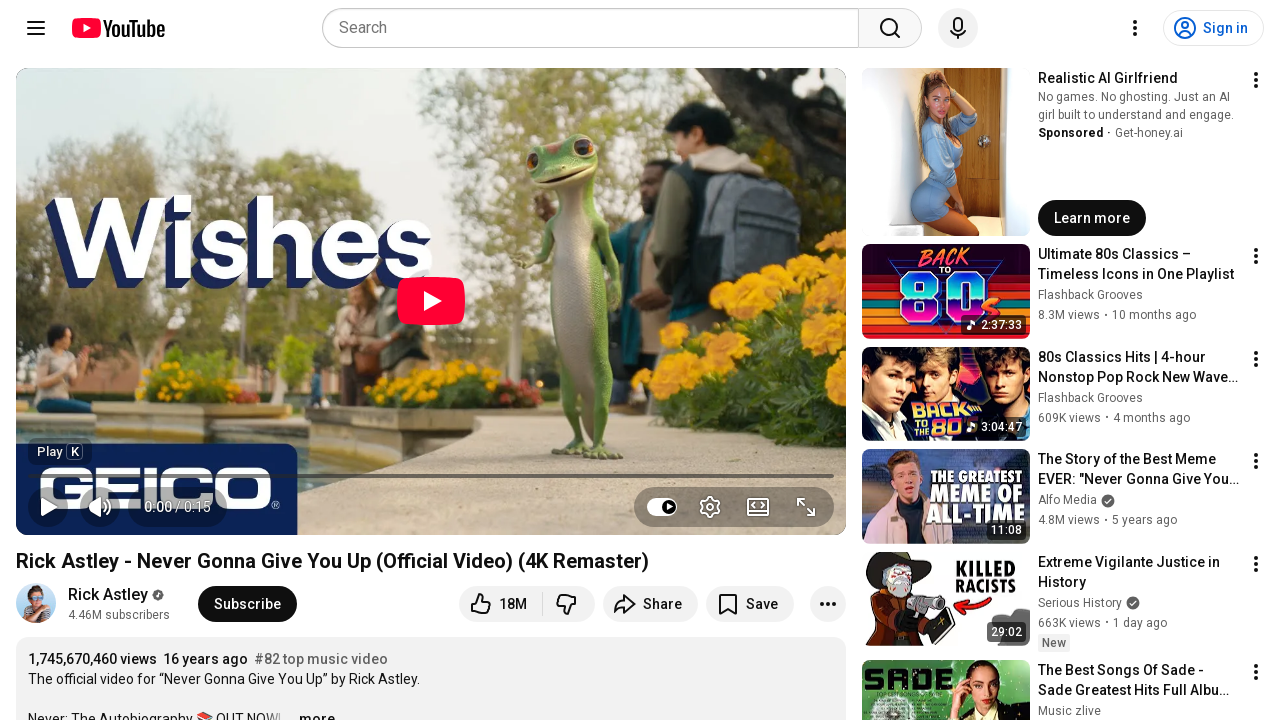